Tests clicking a button with a dynamic ID on the automation sandbox page

Starting URL: https://thefreerangetester.github.io/sandbox-automation-testing/

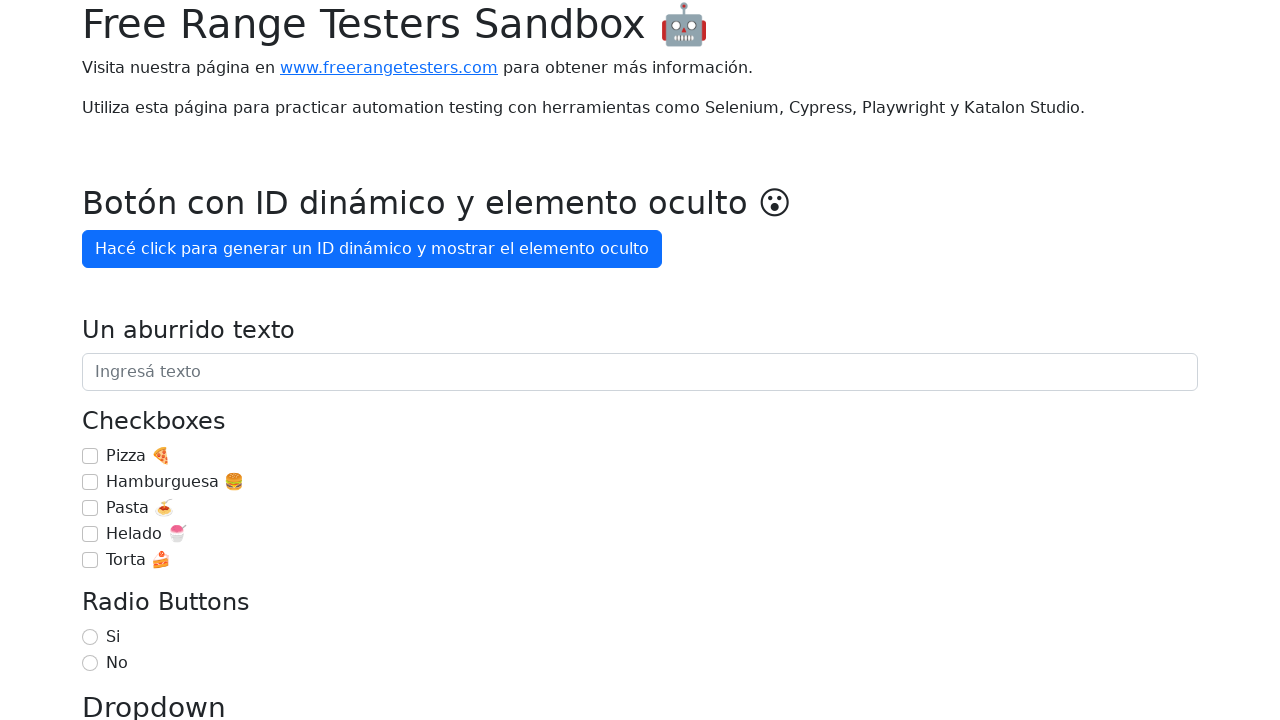

Clicked button to generate dynamic ID at (372, 249) on internal:role=button[name="Hacé click para generar un ID"i]
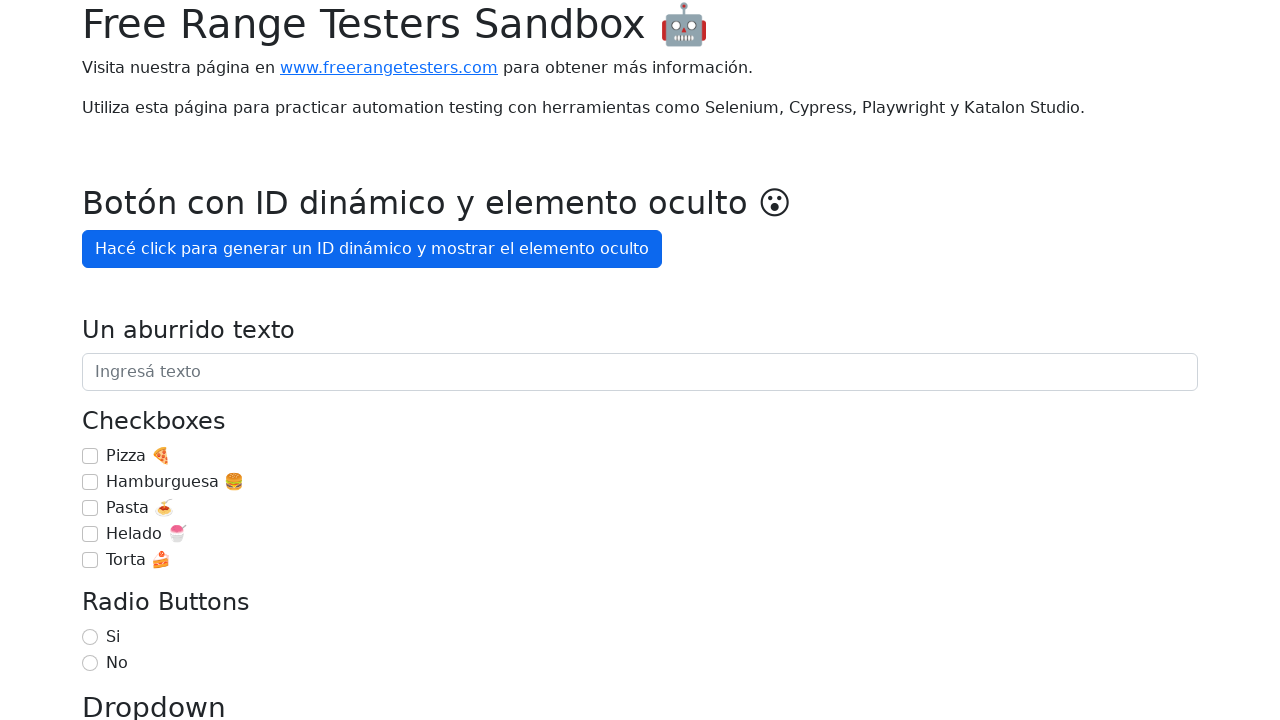

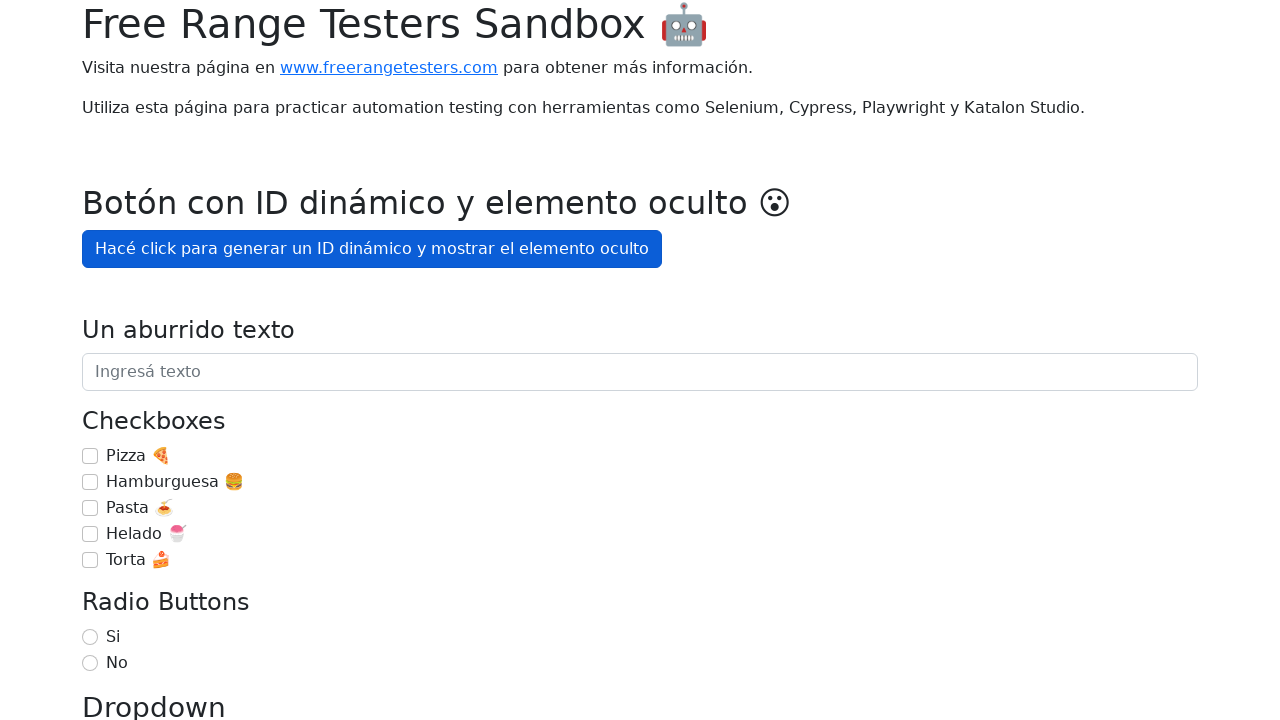